Tests adding a new todo item by typing in the input field, clicking the add button, and verifying the new item appears in the list.

Starting URL: https://lambdatest.github.io/sample-todo-app/

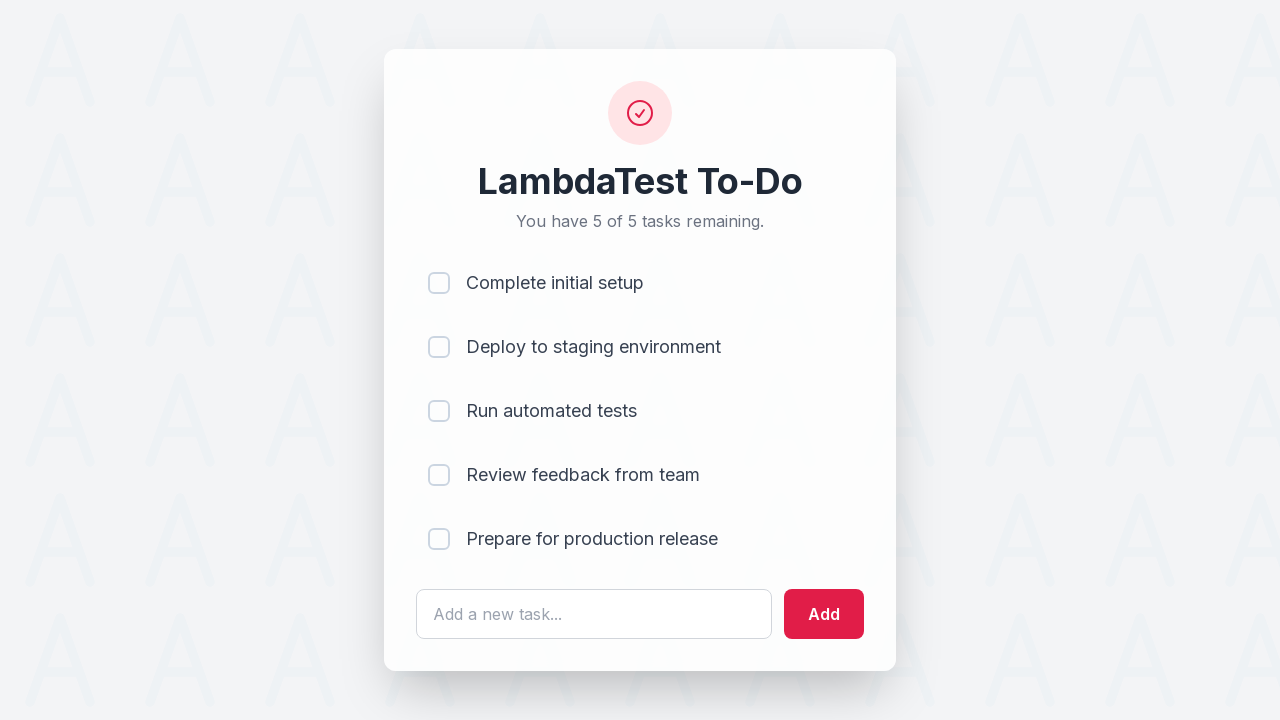

Filled input field with 'mi nuevo item' on #sampletodotext
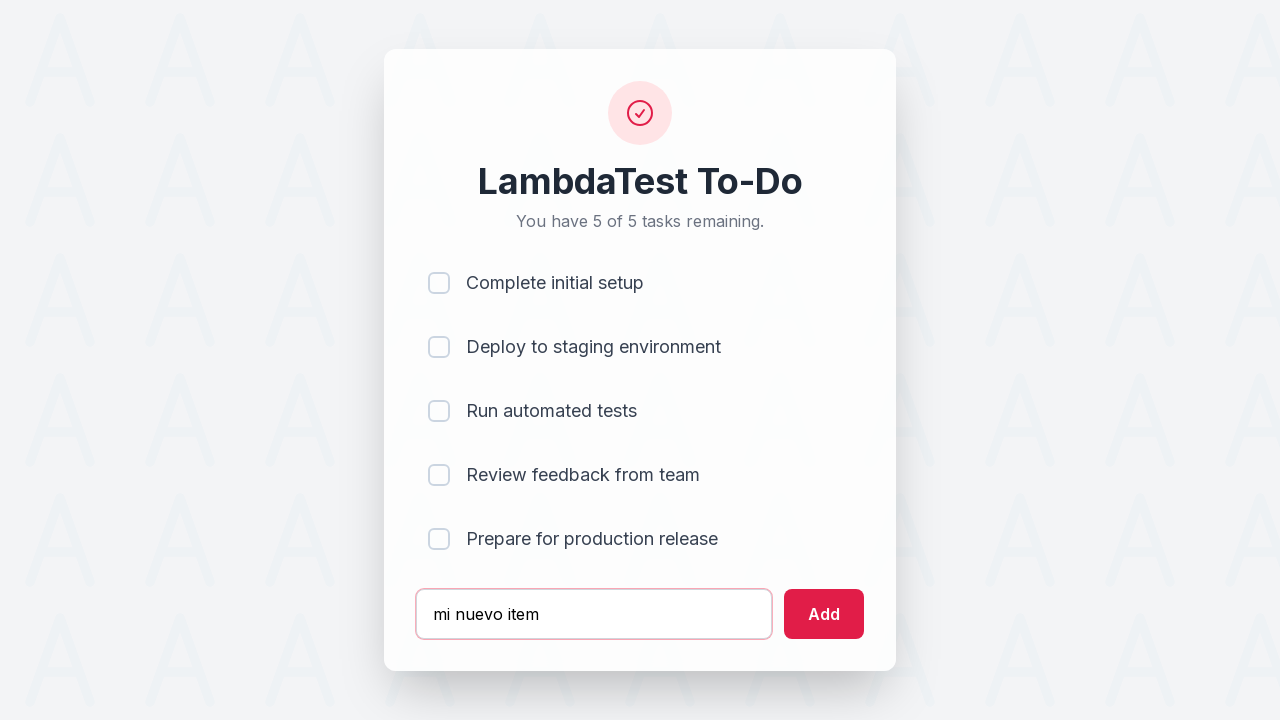

Clicked add button to create new todo item at (824, 614) on #addbutton
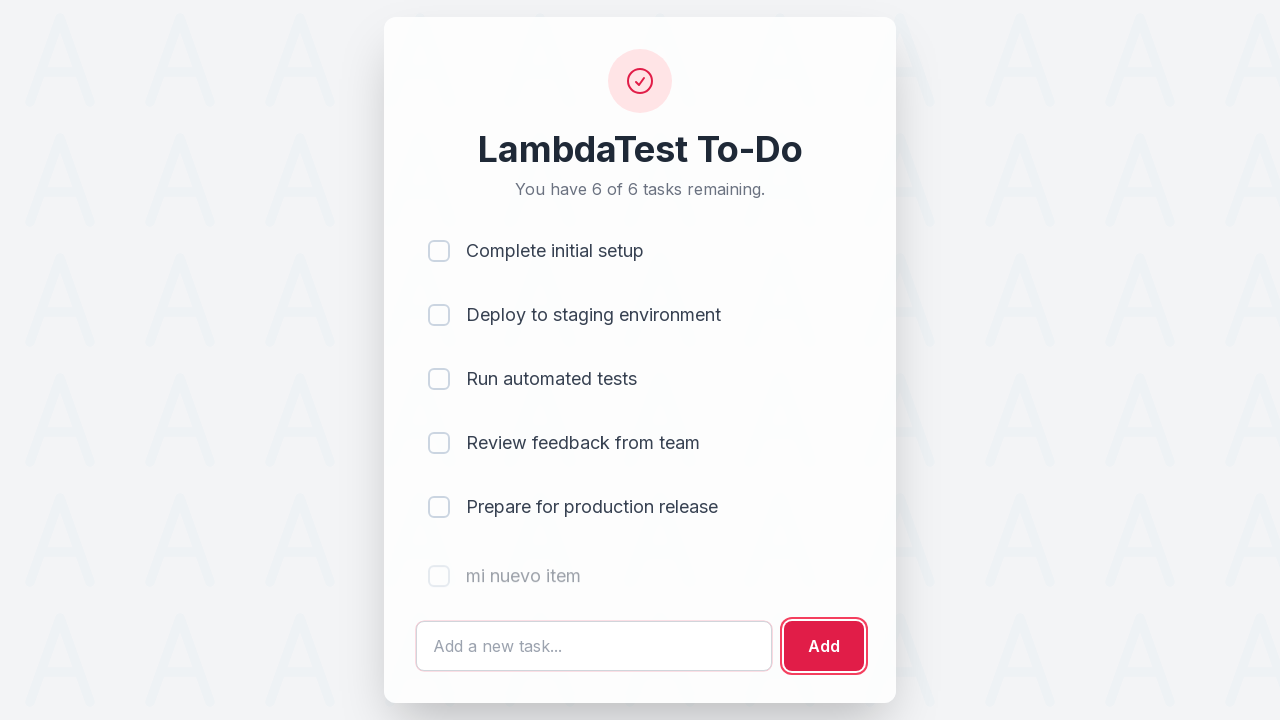

Verified new todo item 'mi nuevo item' appears in the list
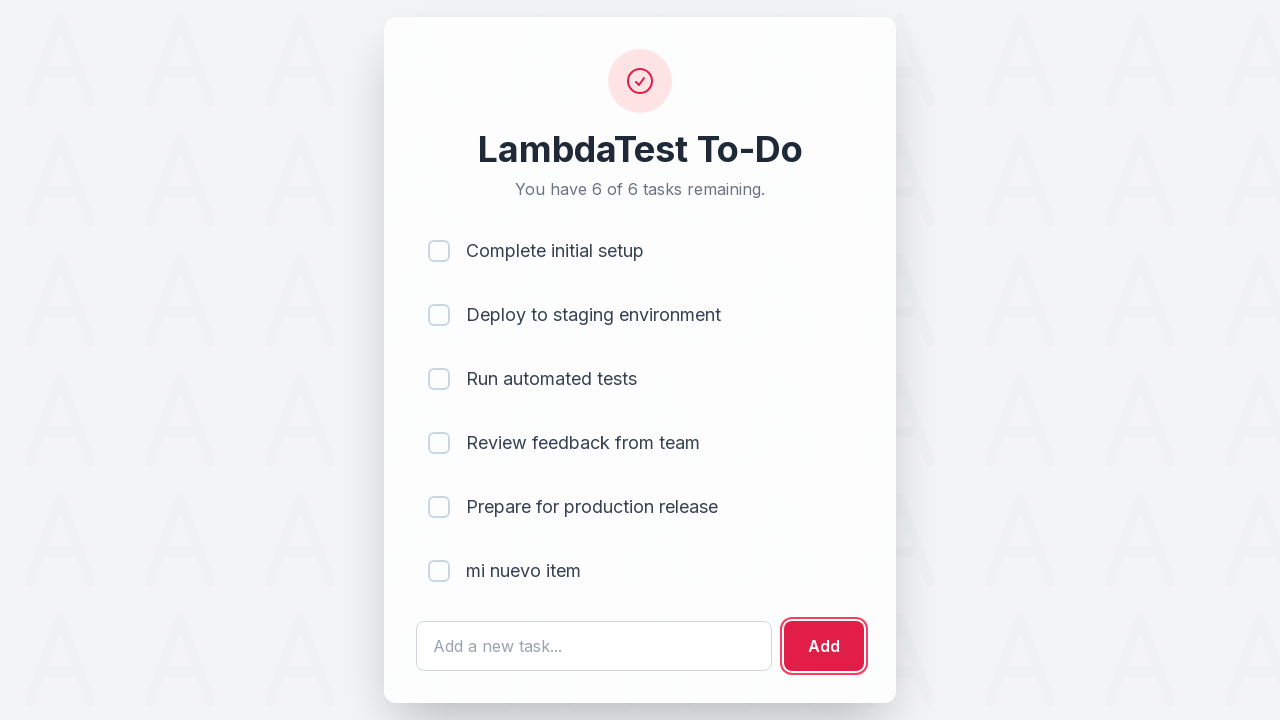

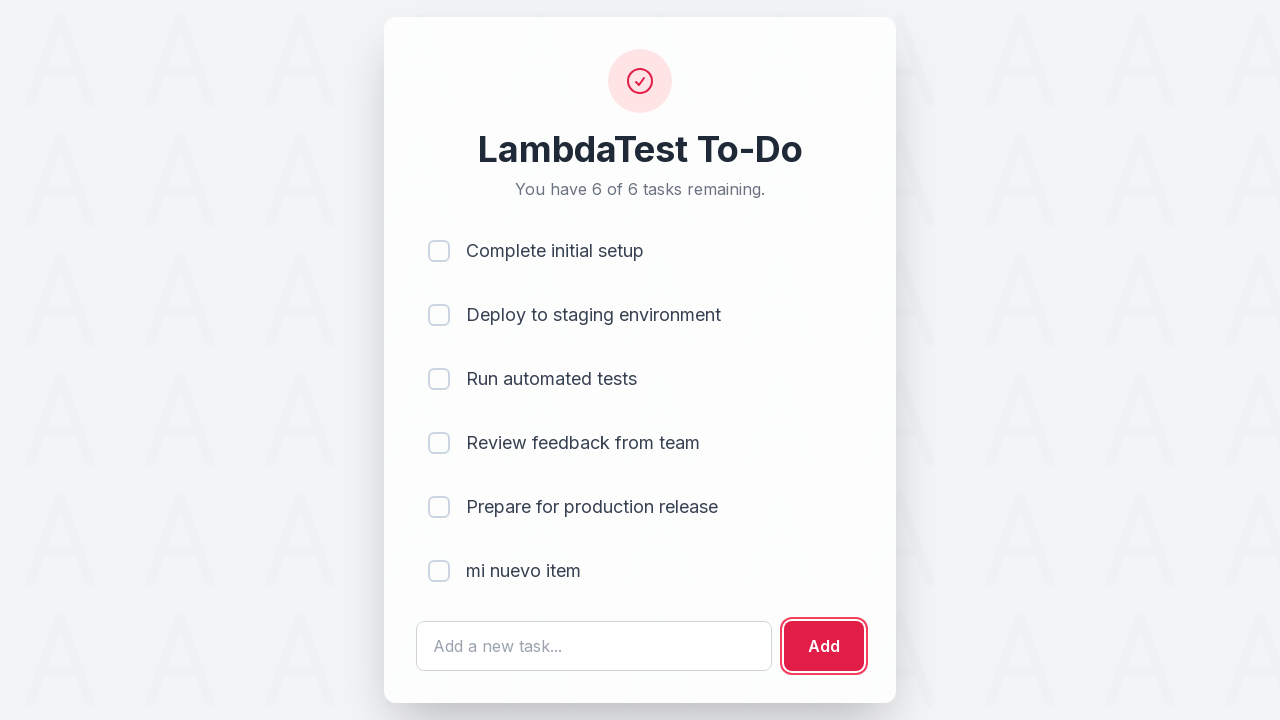